Tests the file download and upload functionality on DemoQA by navigating to the Elements section, clicking on Upload and Download, downloading a sample file, and attempting to upload a file.

Starting URL: https://demoqa.com/

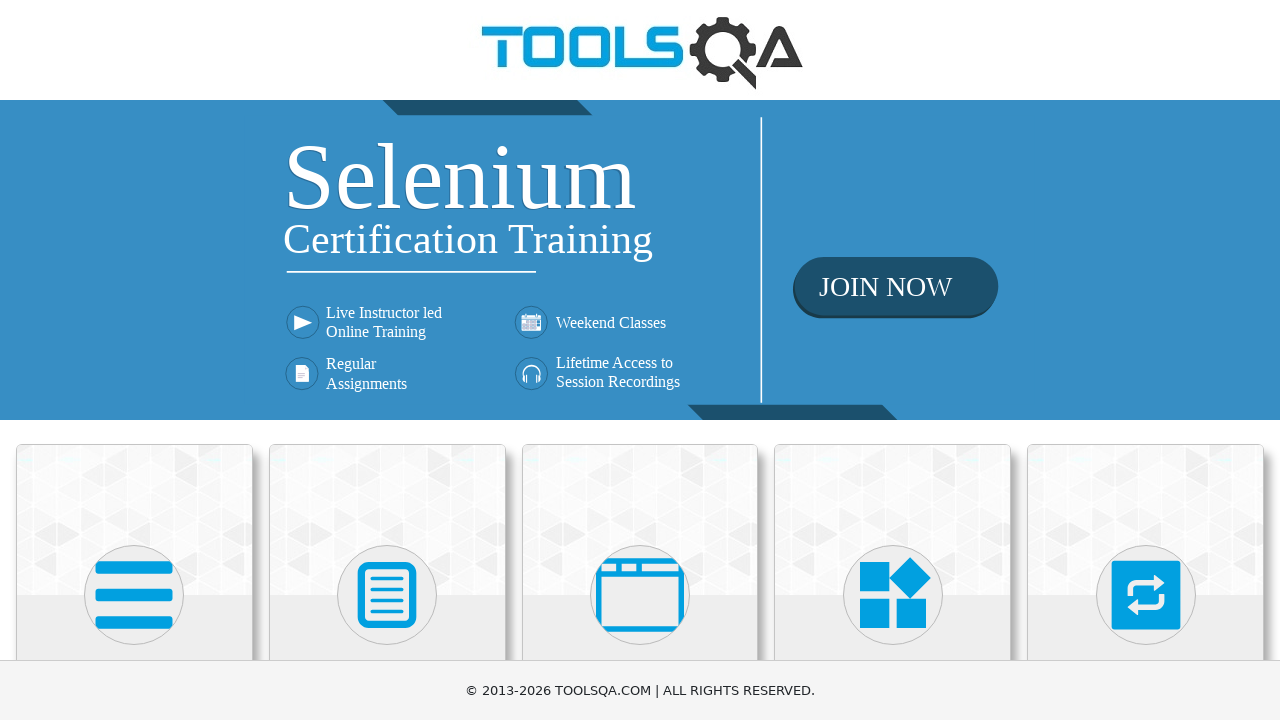

Located Elements card
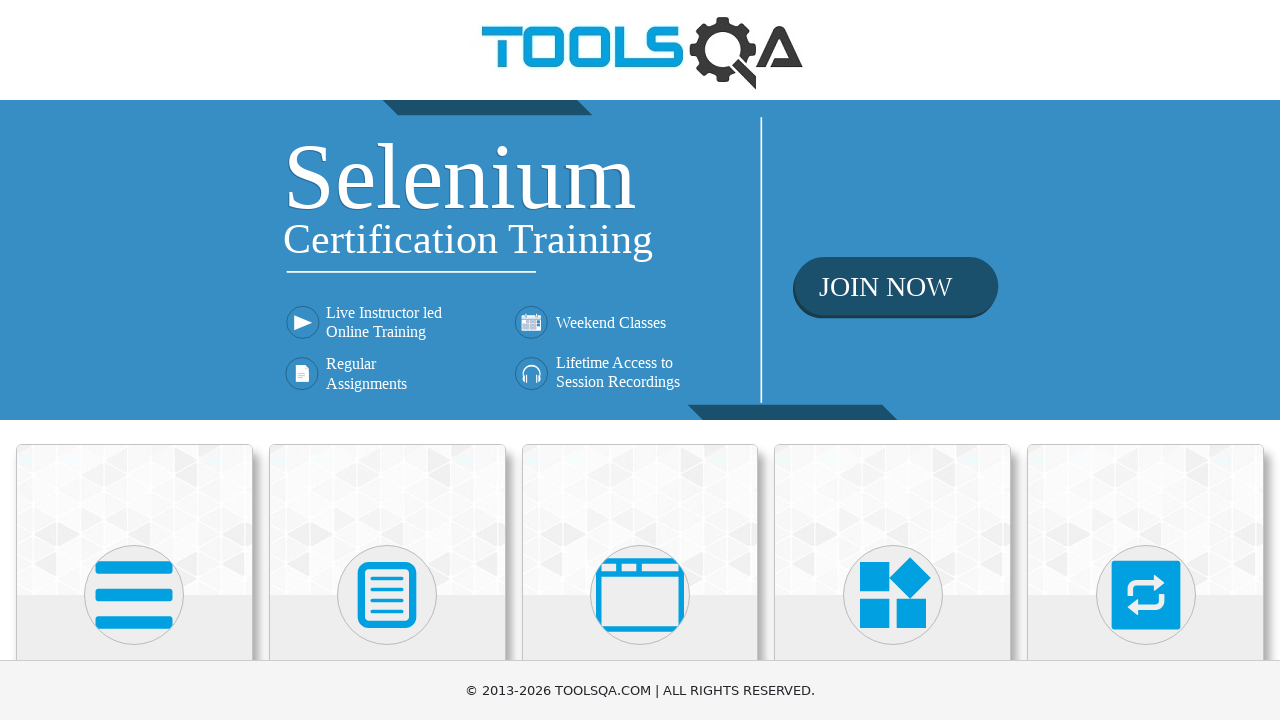

Scrolled Elements card into view
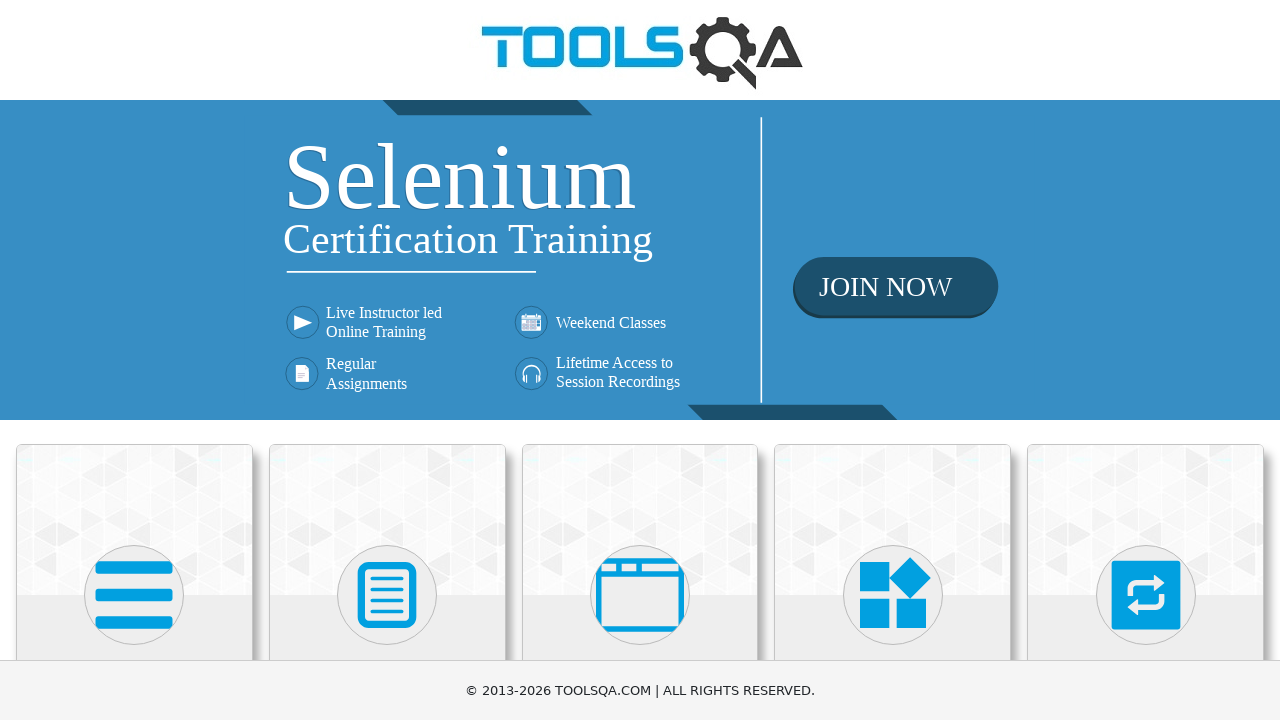

Clicked on Elements card at (134, 360) on xpath=//div[@class='card-body']//h5[text()='Elements']
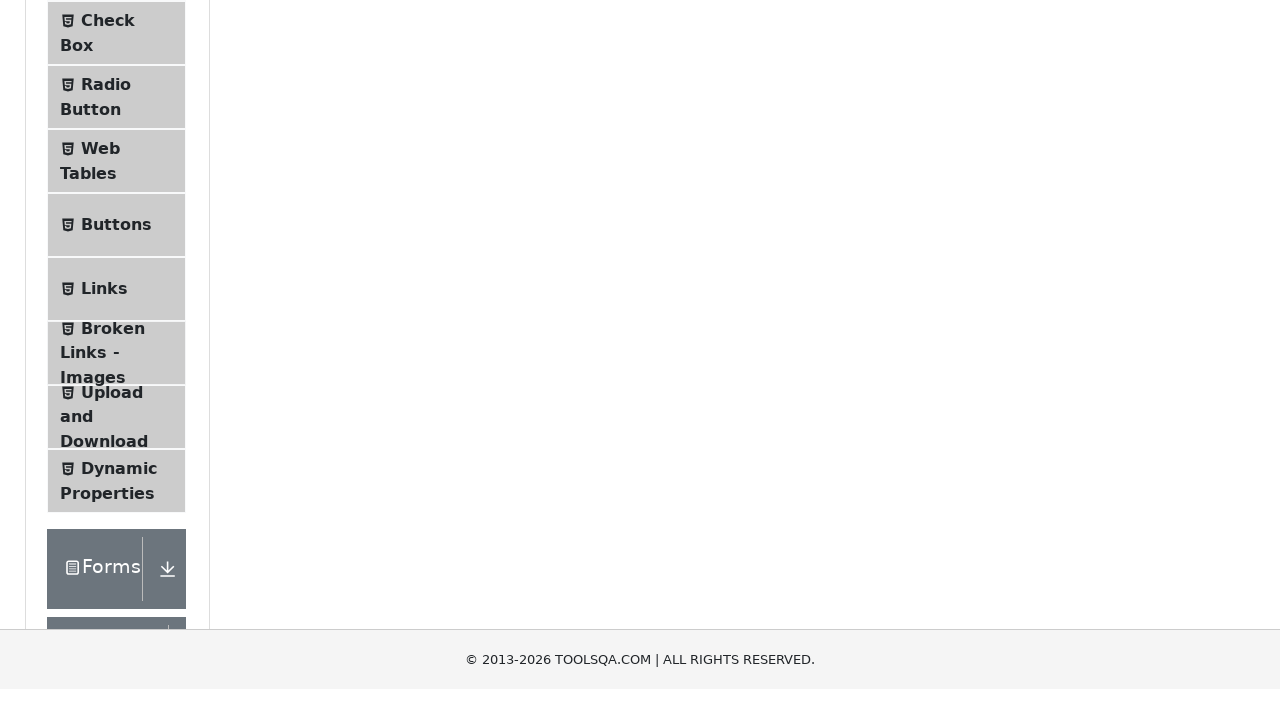

Located Upload and Download menu item
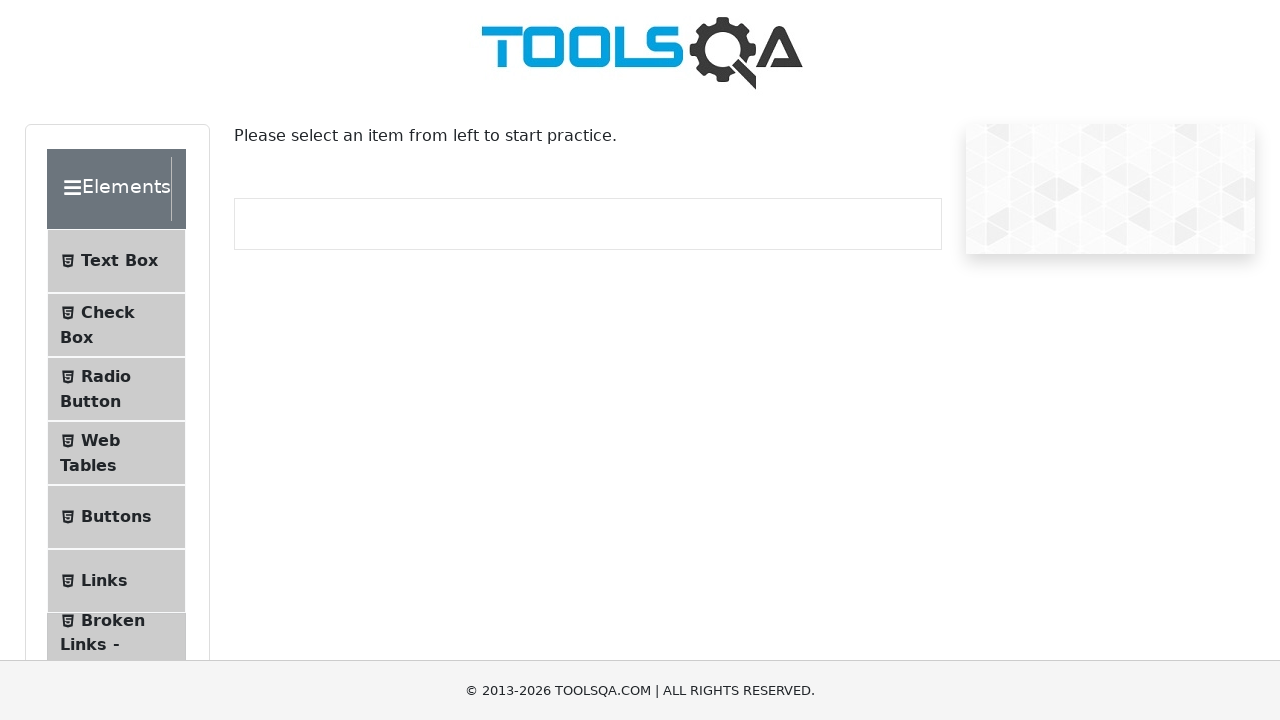

Scrolled Upload and Download menu item into view
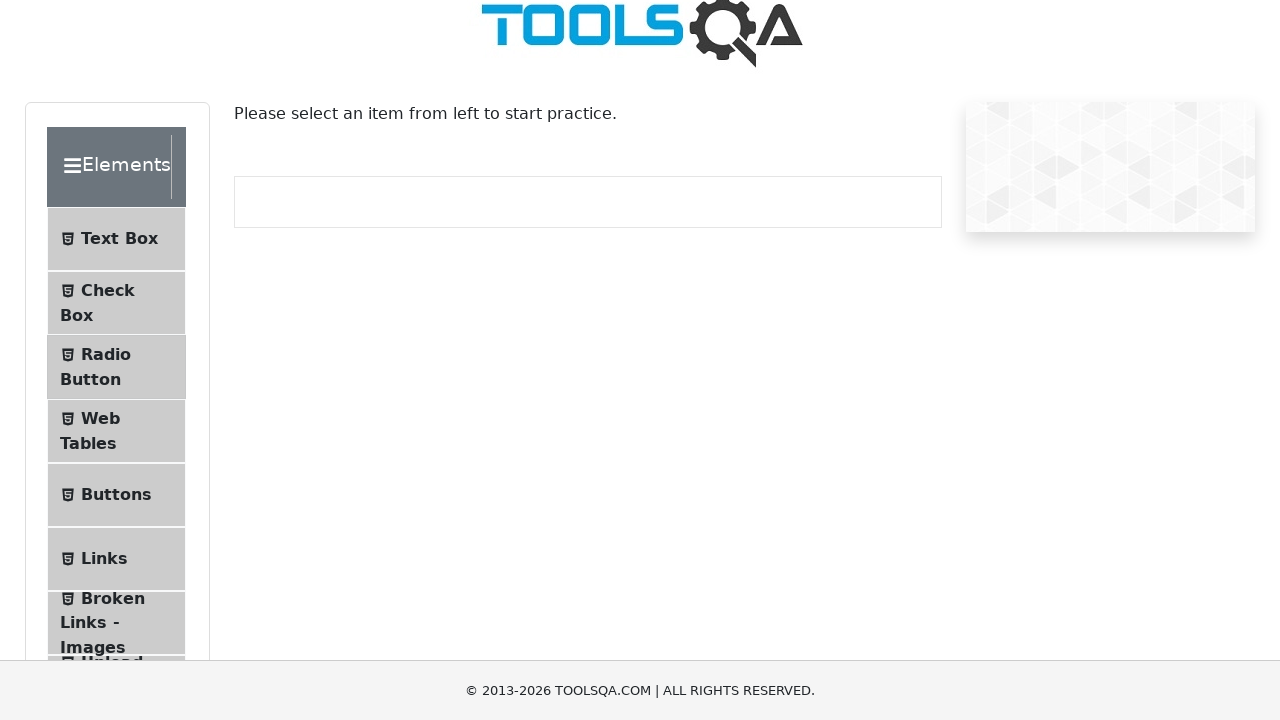

Clicked on Upload and Download menu item at (112, 335) on xpath=//span[@class='text'][text()='Upload and Download']
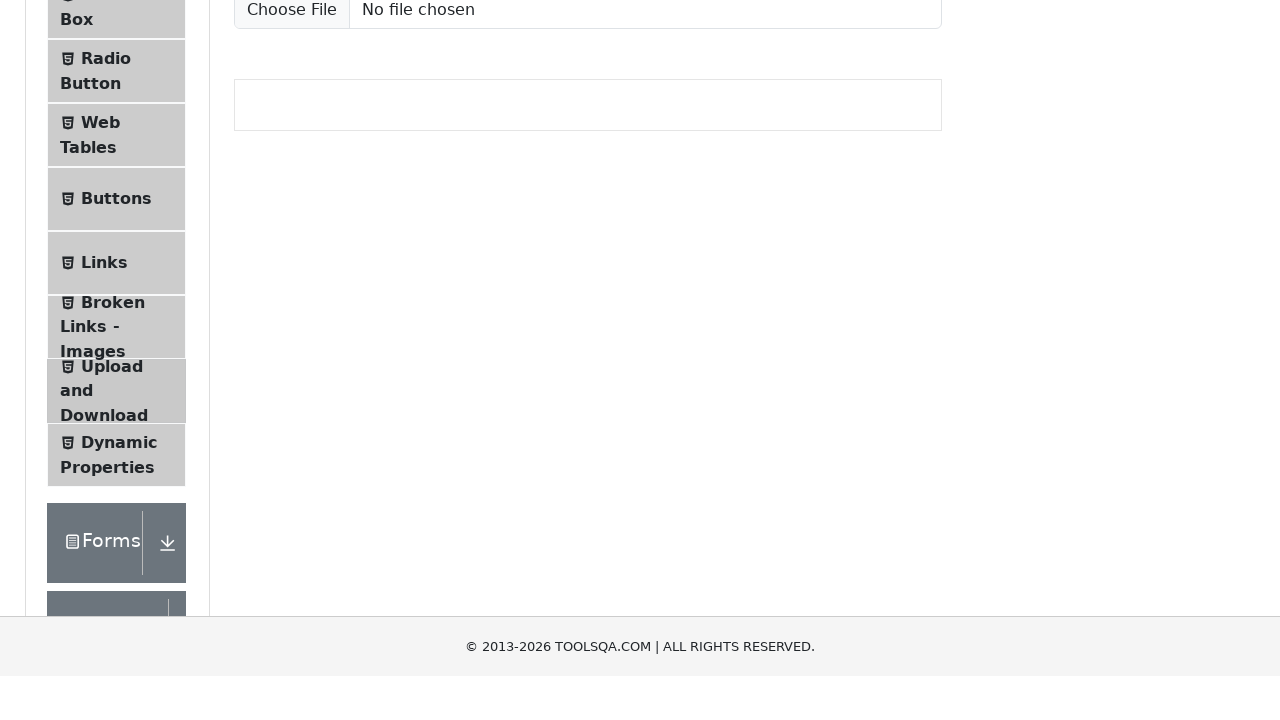

Located download button
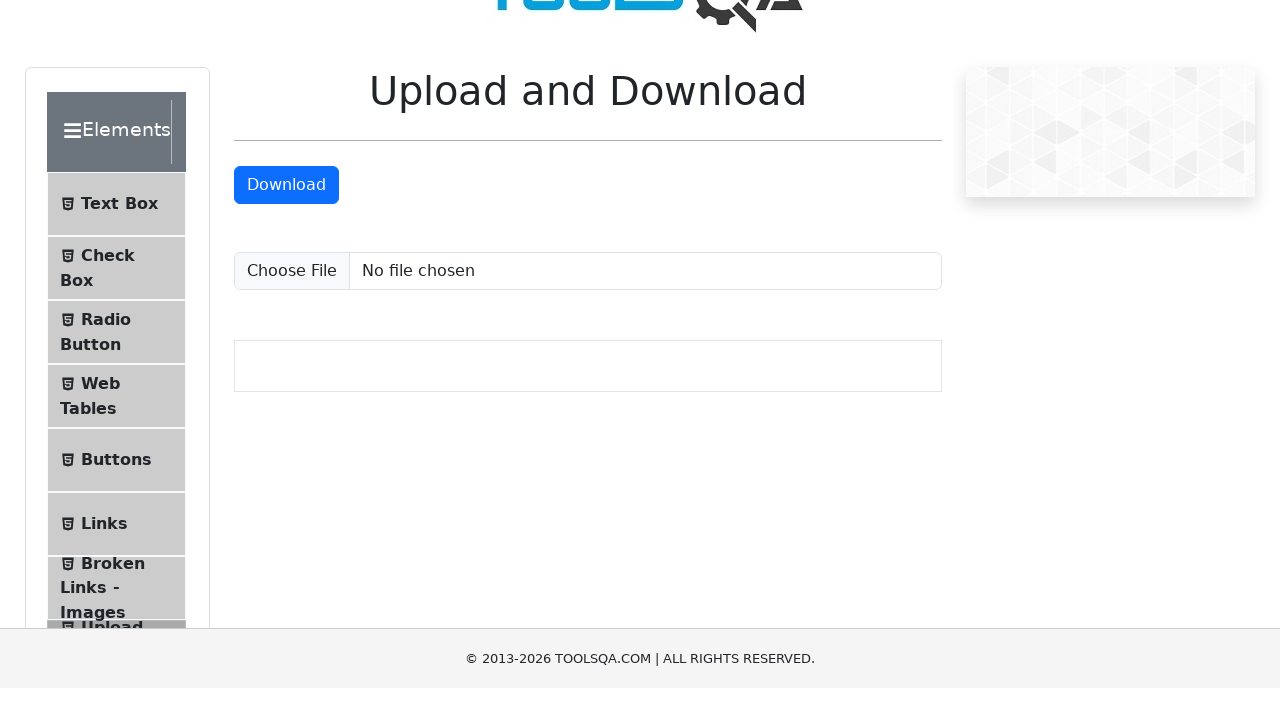

Scrolled download button into view
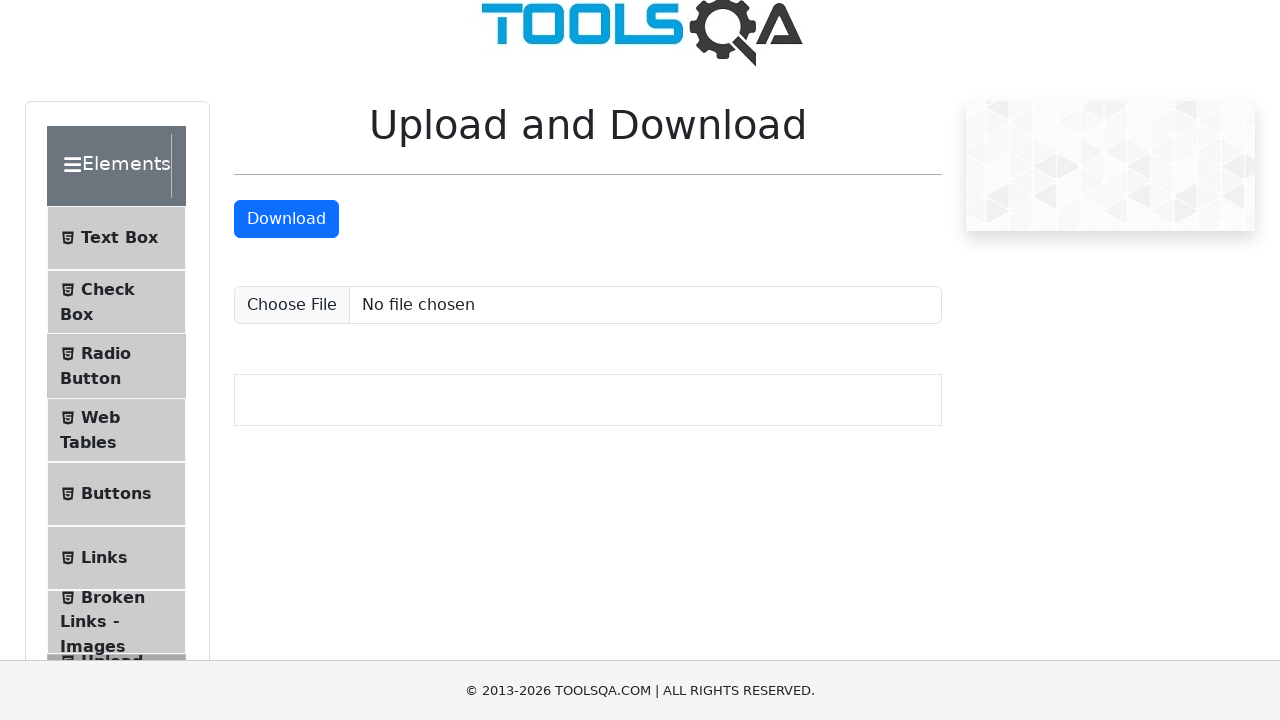

Clicked download button and started file download at (286, 219) on #downloadButton
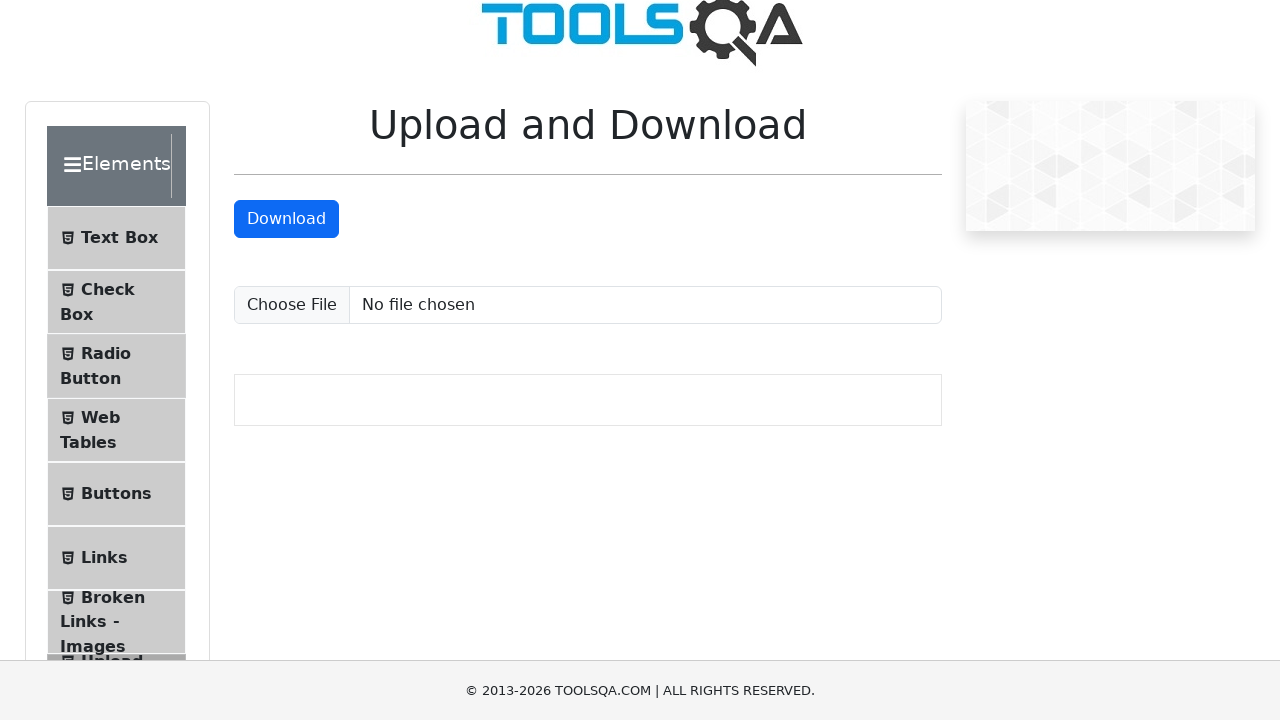

Sample file downloaded successfully
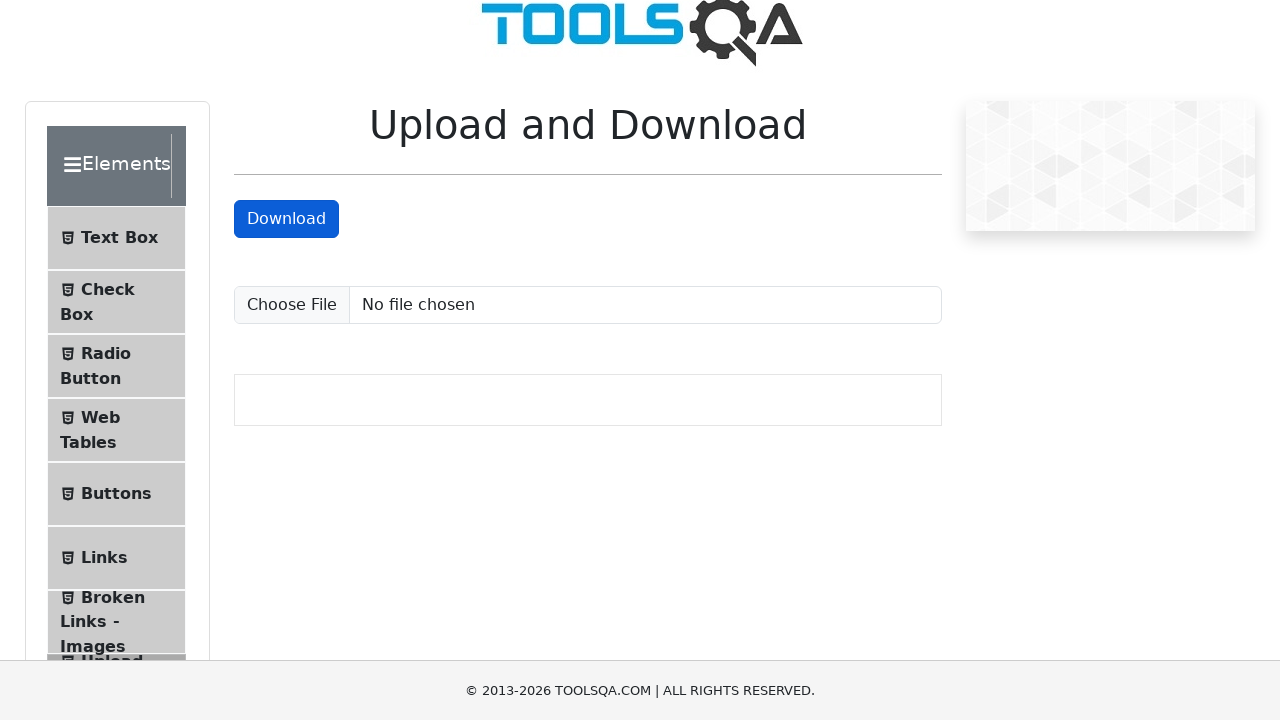

Retrieved path of downloaded file
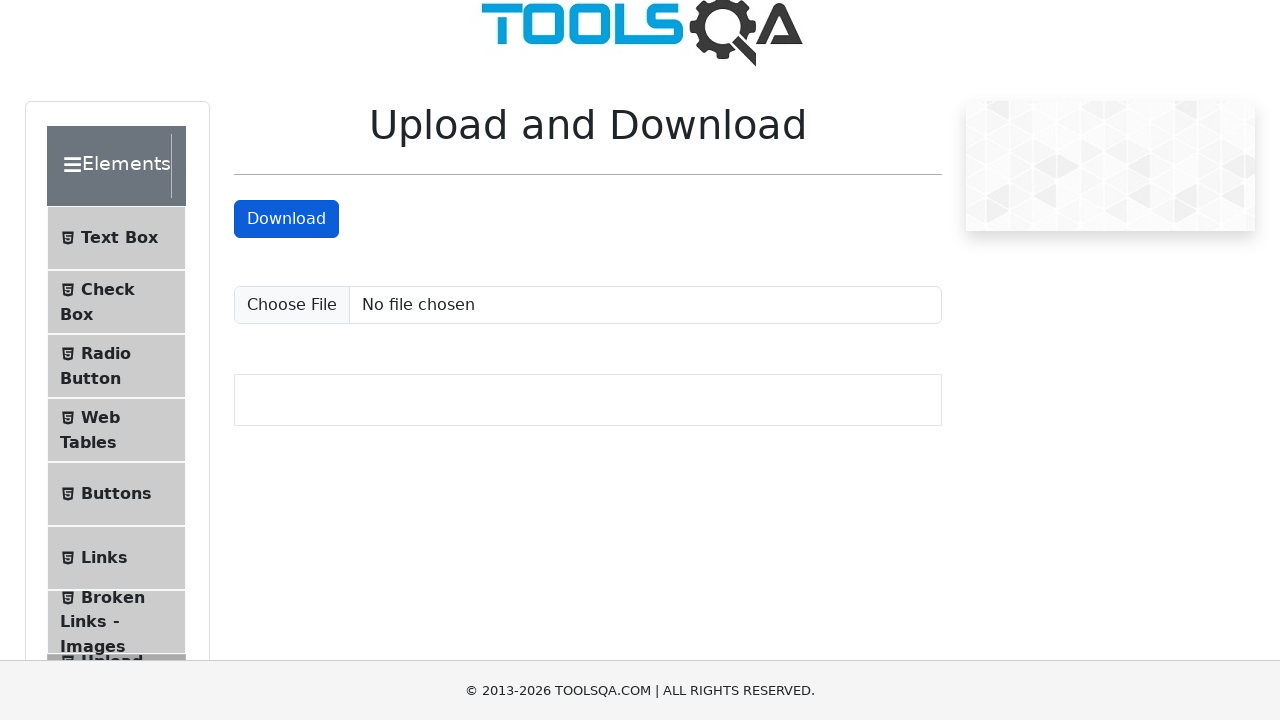

Located upload file input field
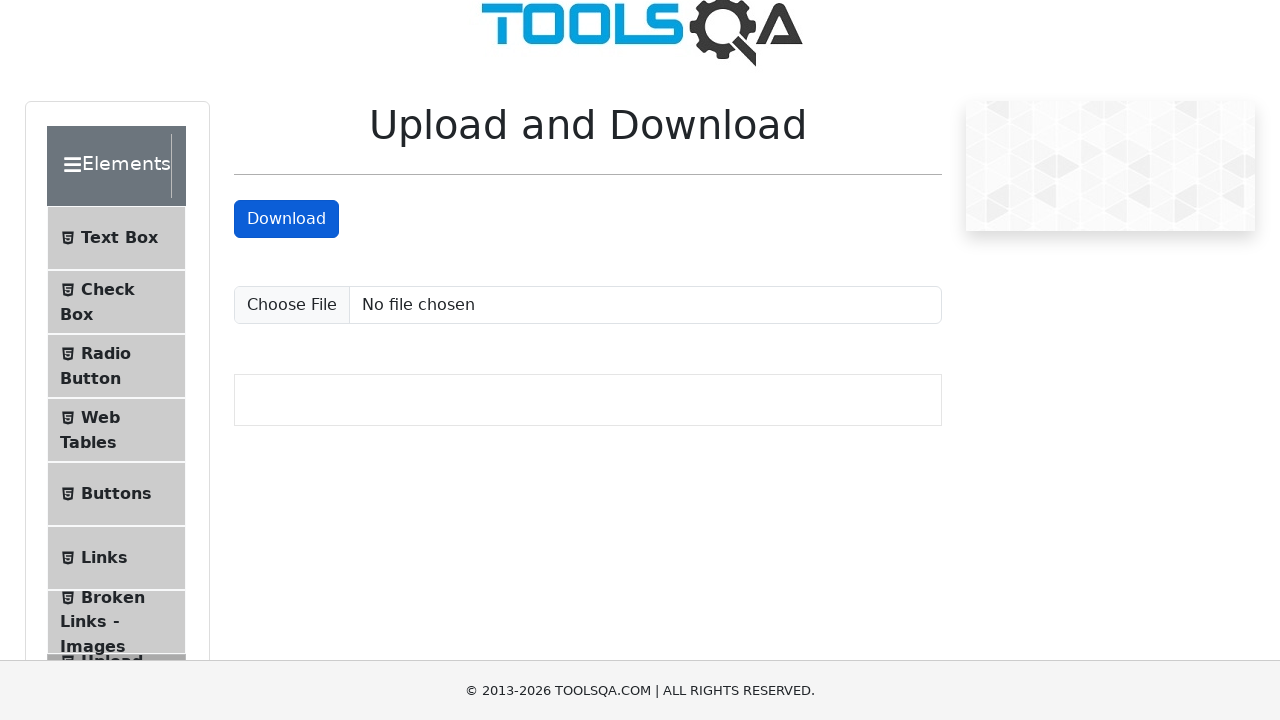

Scrolled upload file input field into view
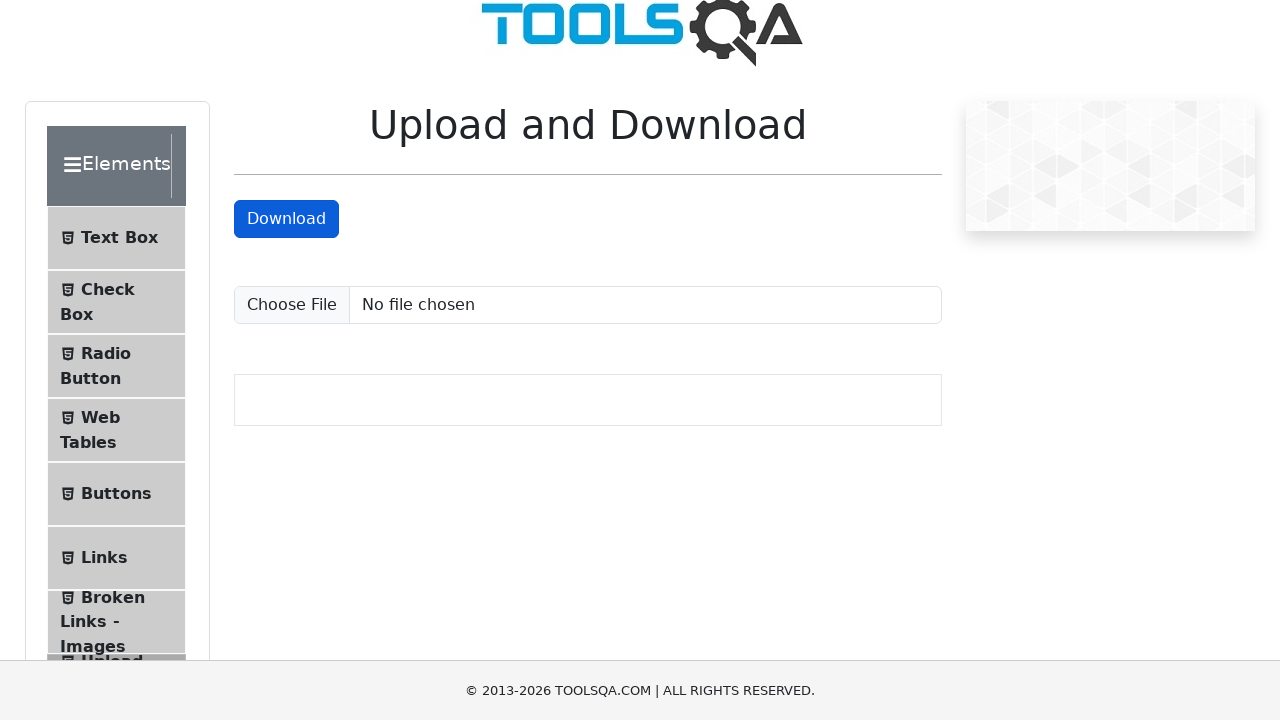

Uploaded the downloaded file
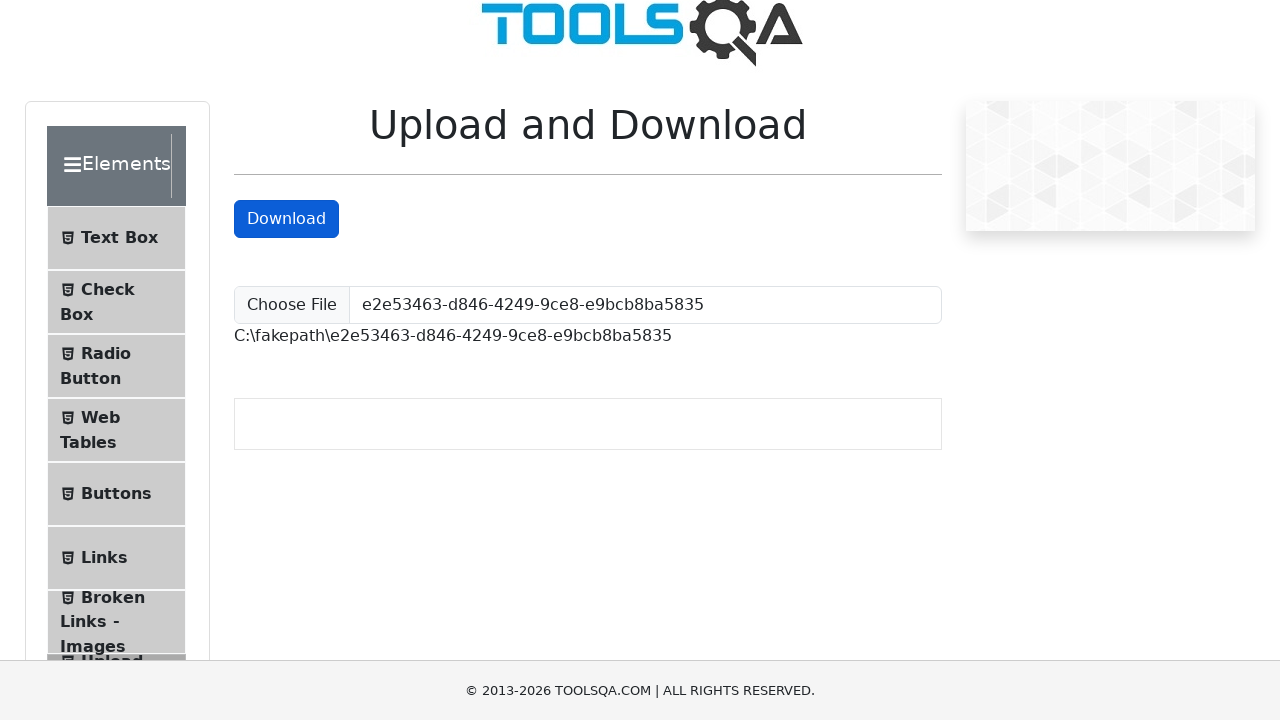

Upload confirmation message appeared
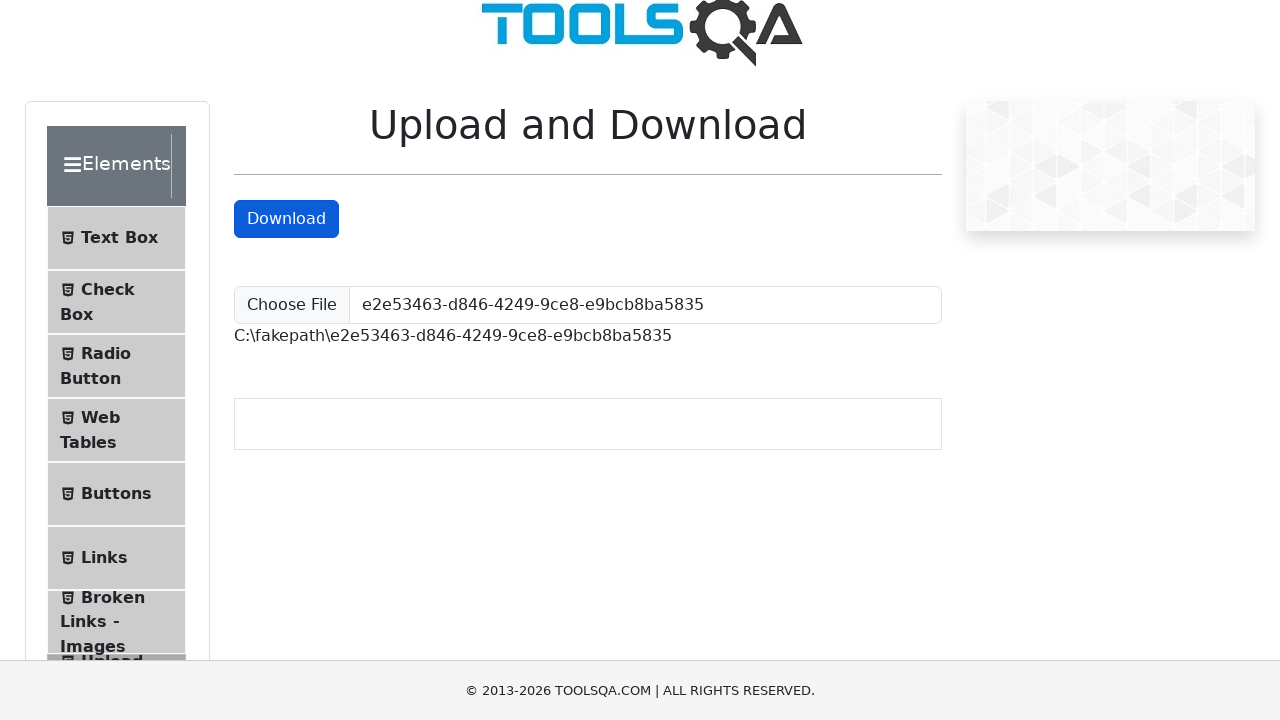

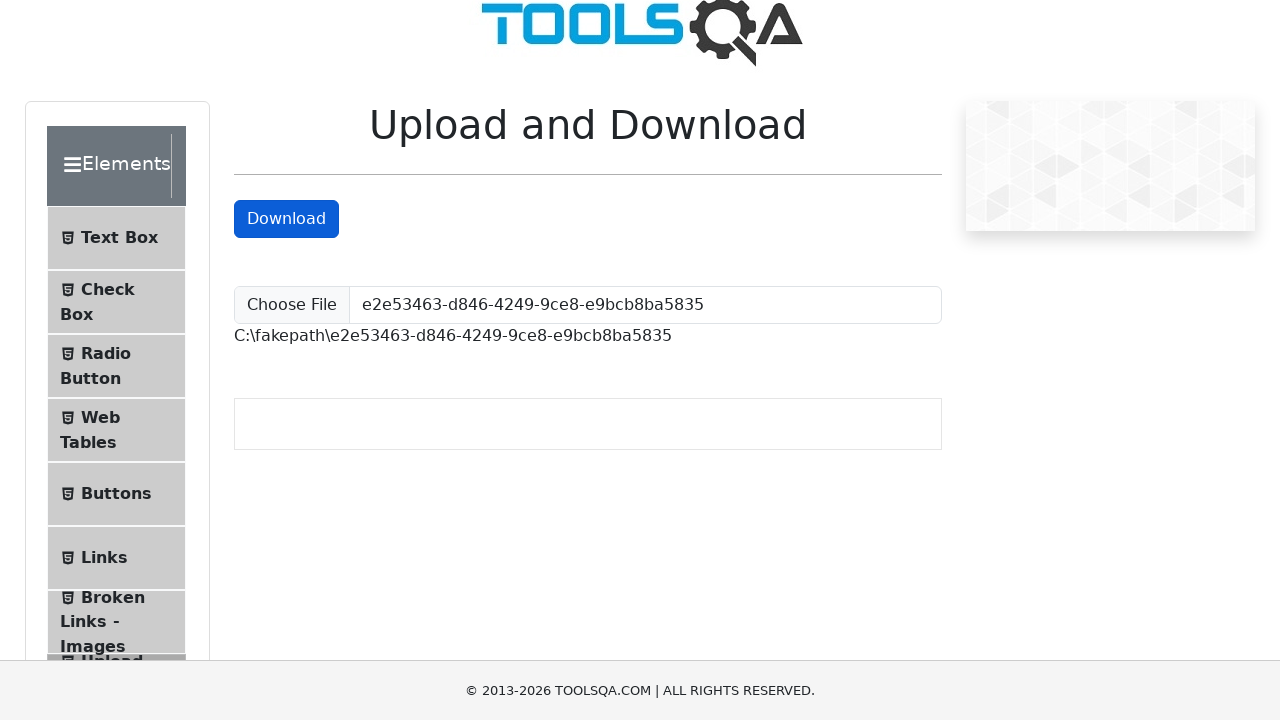